Tests a page with delayed element loading by waiting for a verify button to become clickable, clicking it, and verifying a success message appears

Starting URL: http://suninjuly.github.io/wait2.html

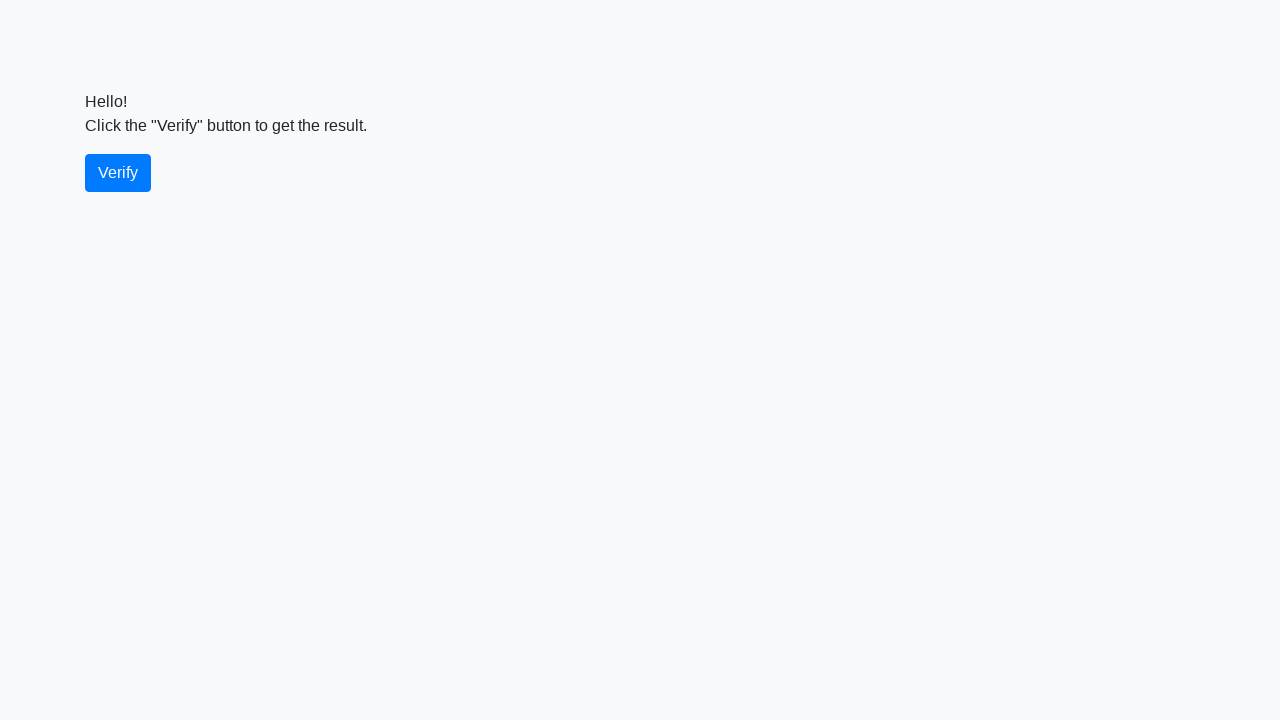

Verify button became visible
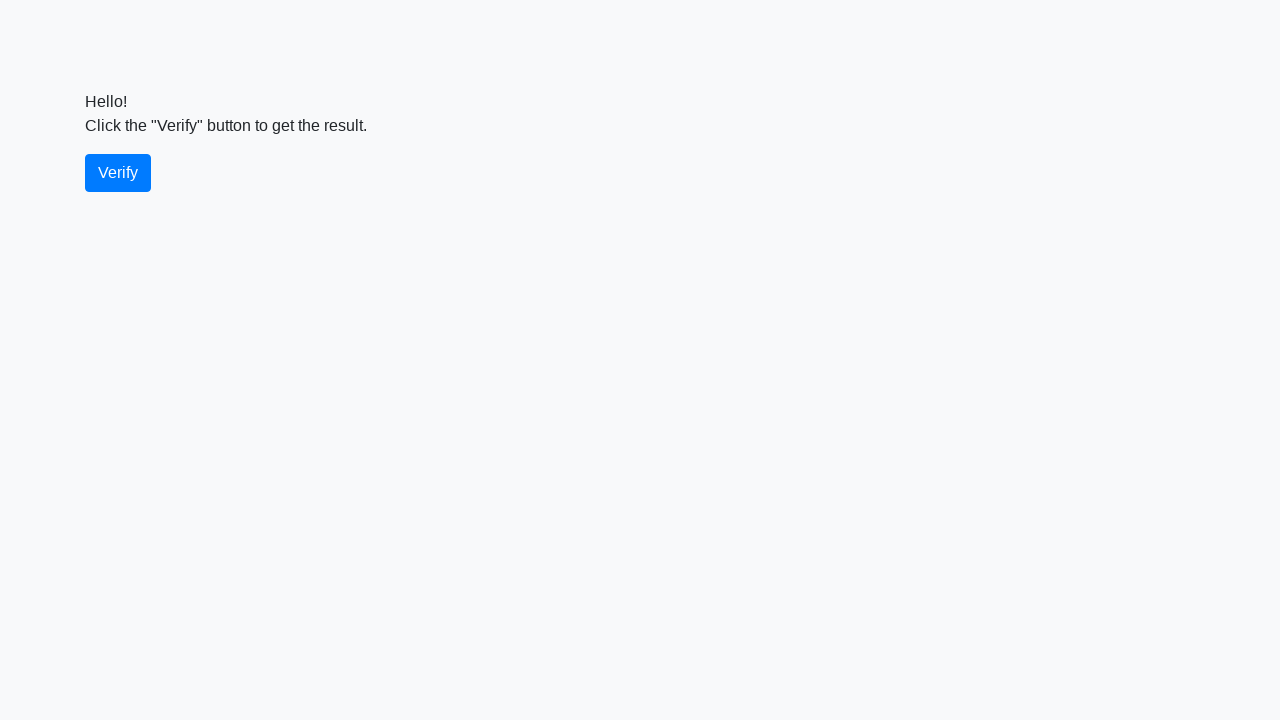

Clicked the verify button at (118, 173) on #verify
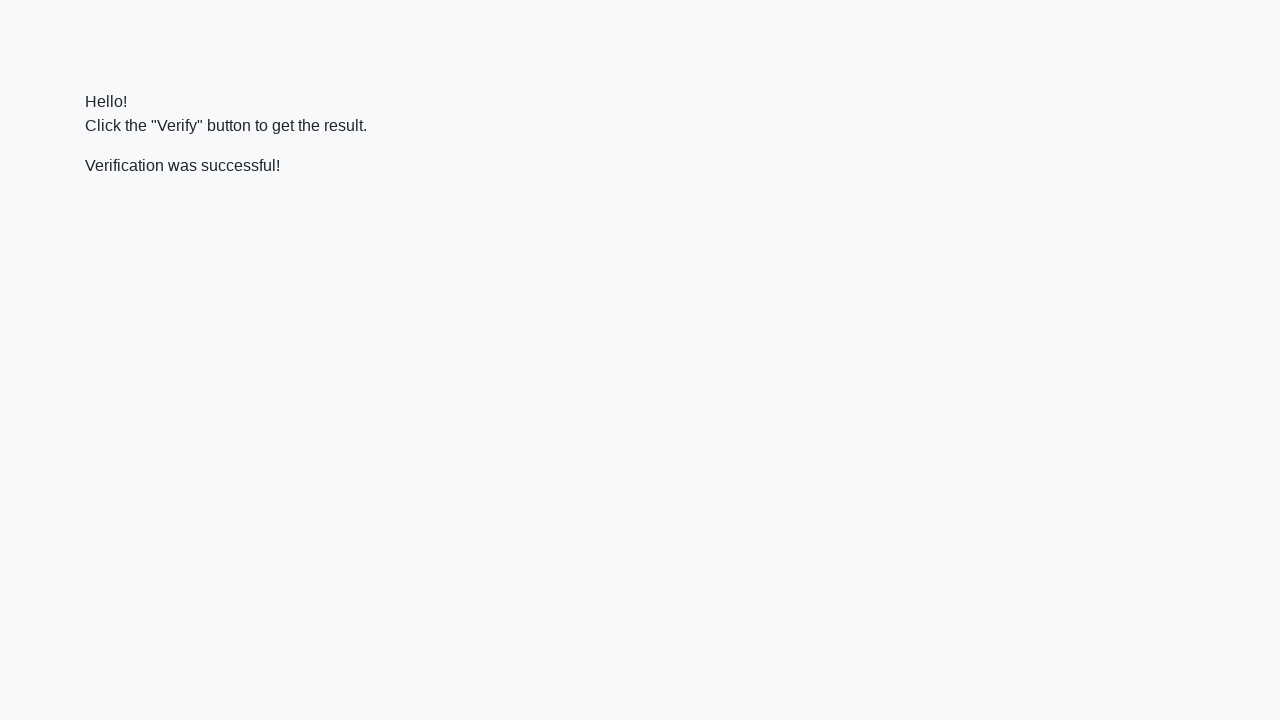

Success message appeared
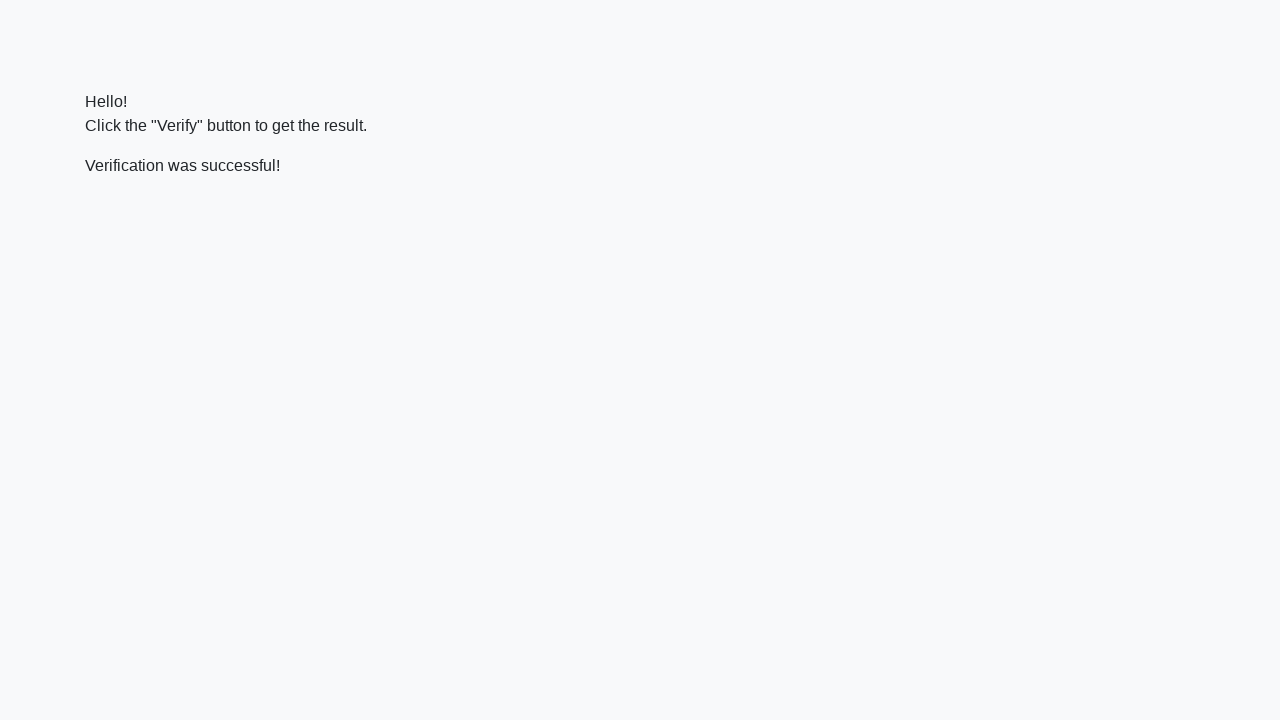

Verified that success message contains 'successful'
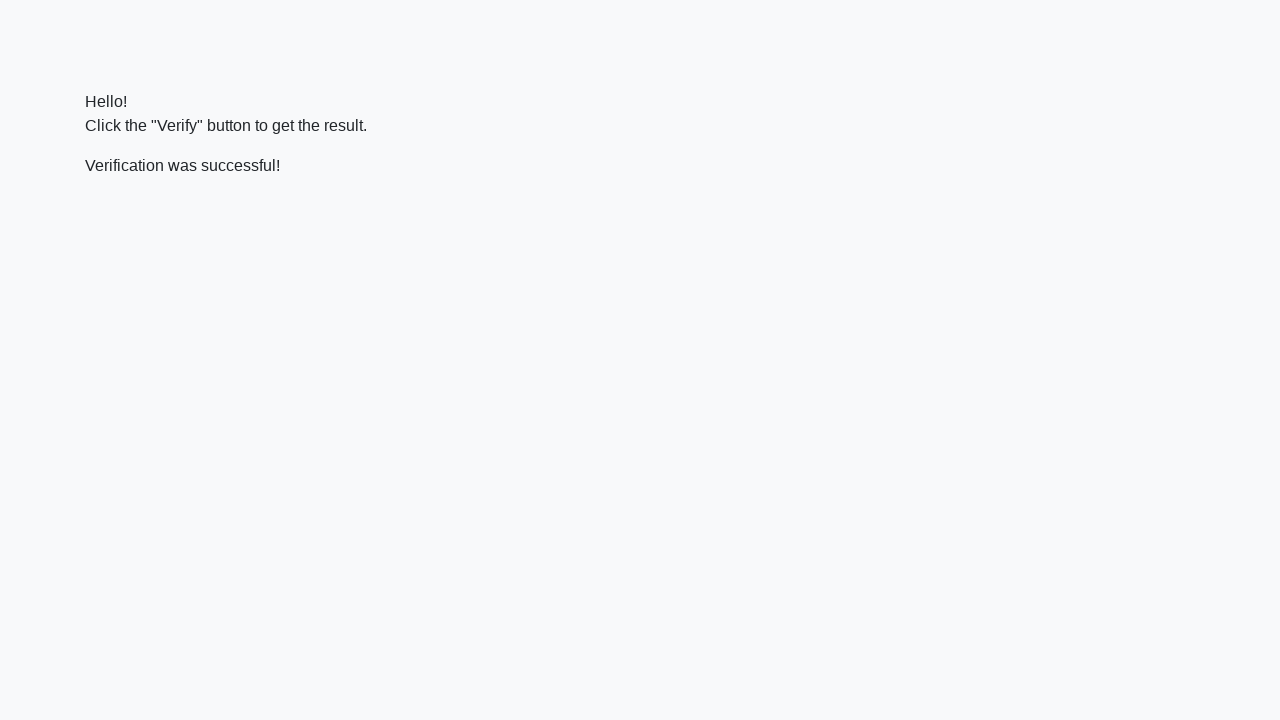

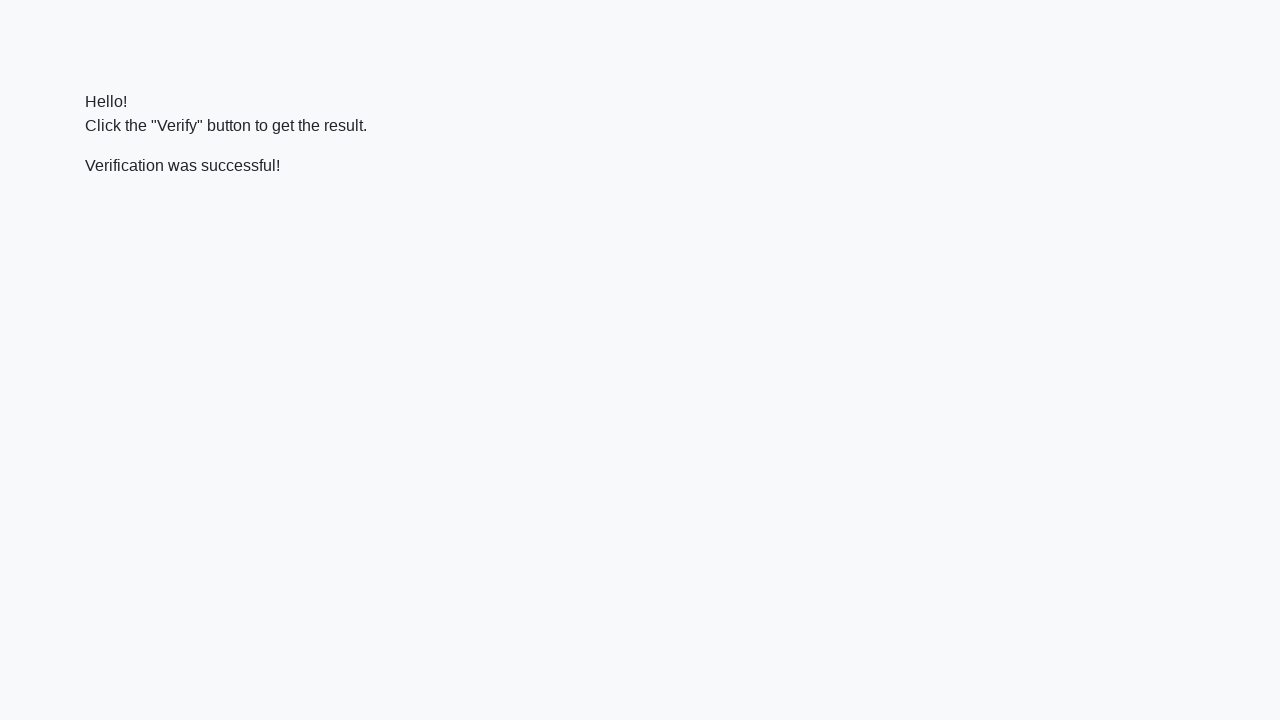